Tests the auto-suggest dropdown functionality by typing a partial search term and waiting for suggestion options to appear

Starting URL: https://rahulshettyacademy.com/dropdownsPractise/

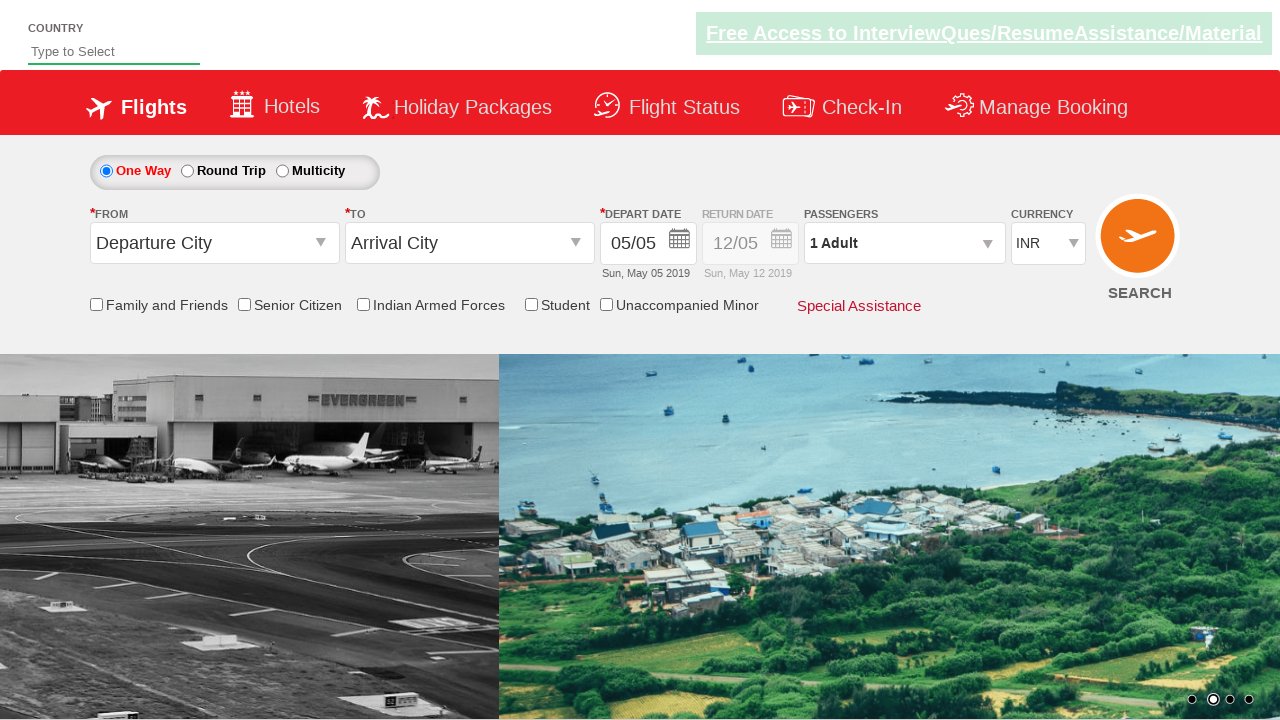

Filled autosuggest field with 'ind' to trigger dropdown on #autosuggest
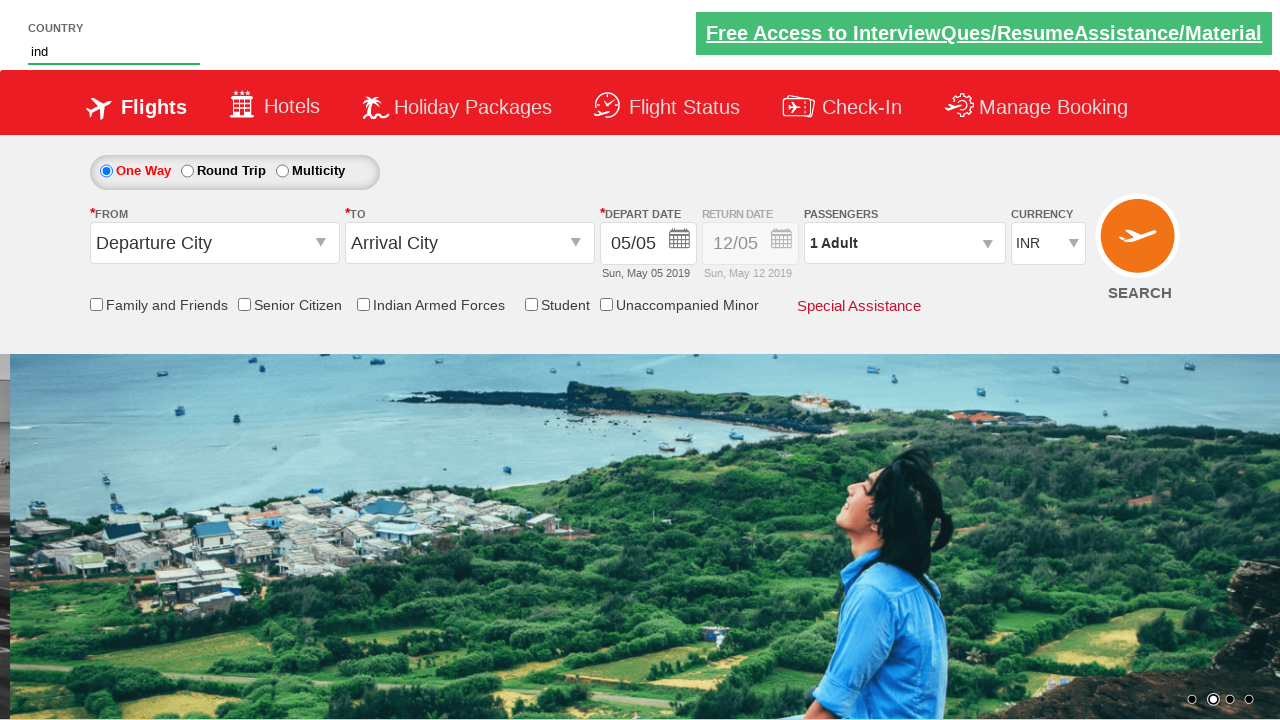

Auto-suggest dropdown appeared with suggestion options
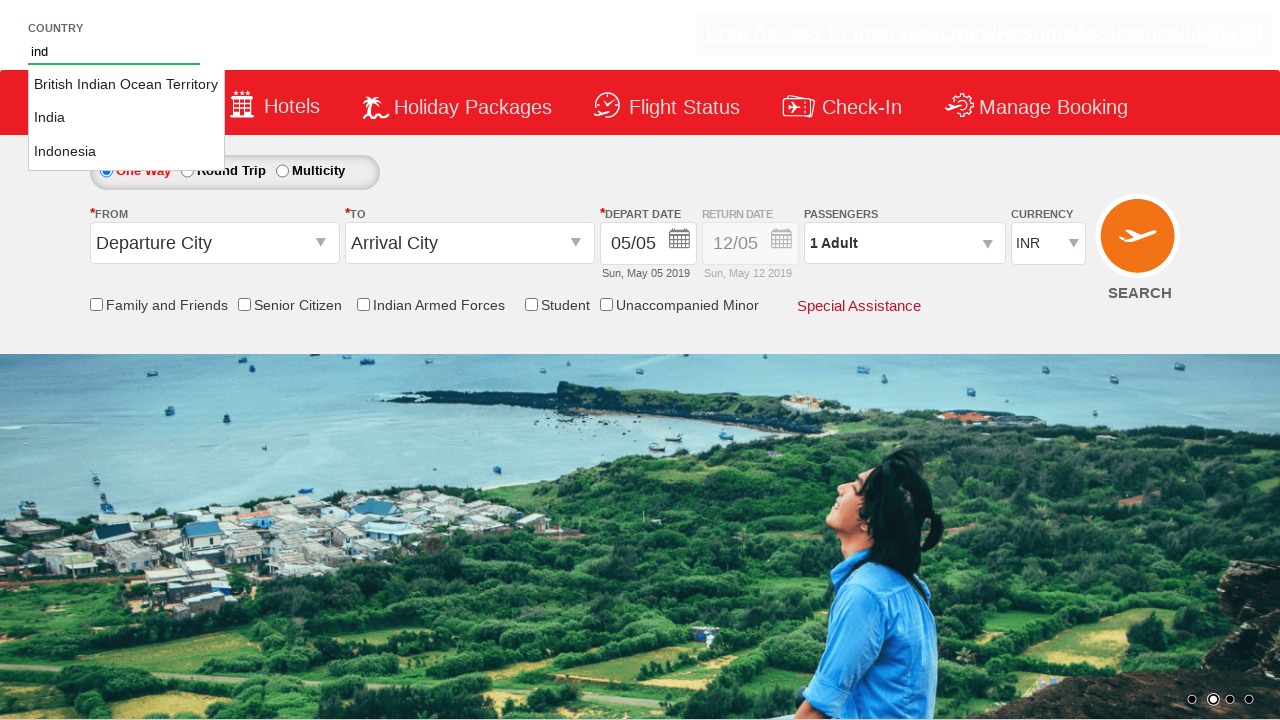

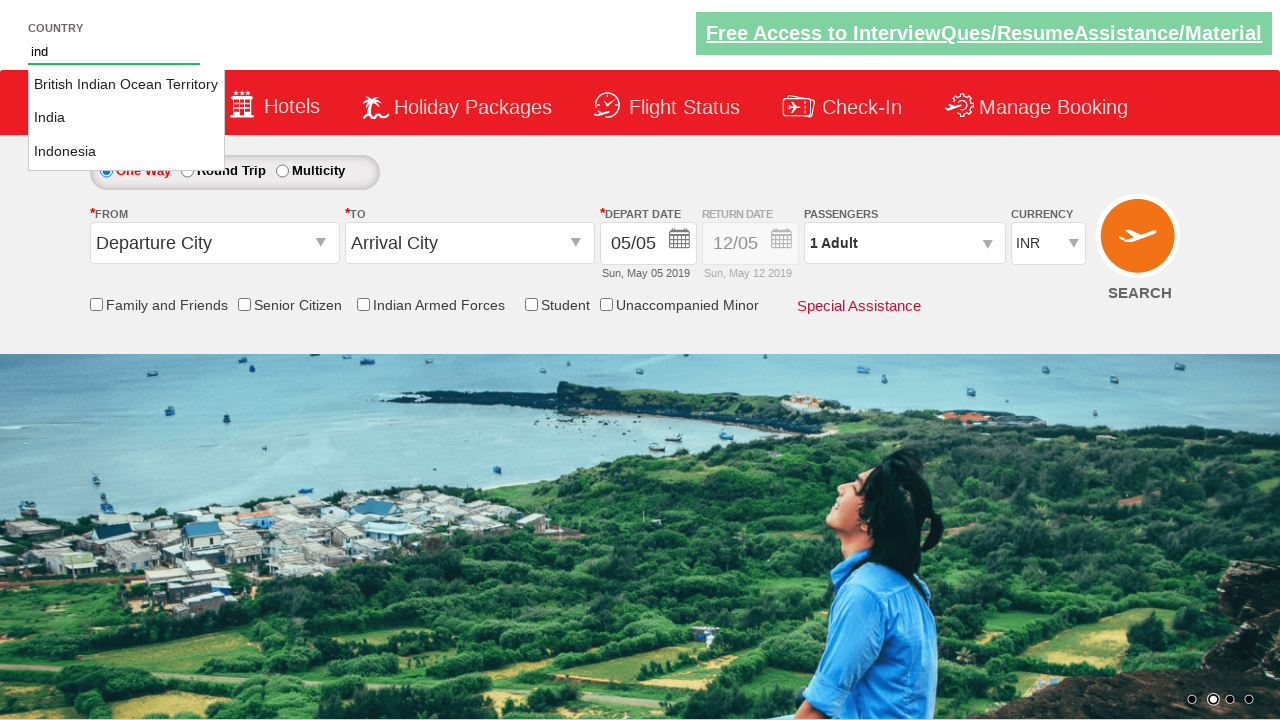